Tests search functionality on Target website by entering a search term and clicking the search button

Starting URL: https://www.target.com/

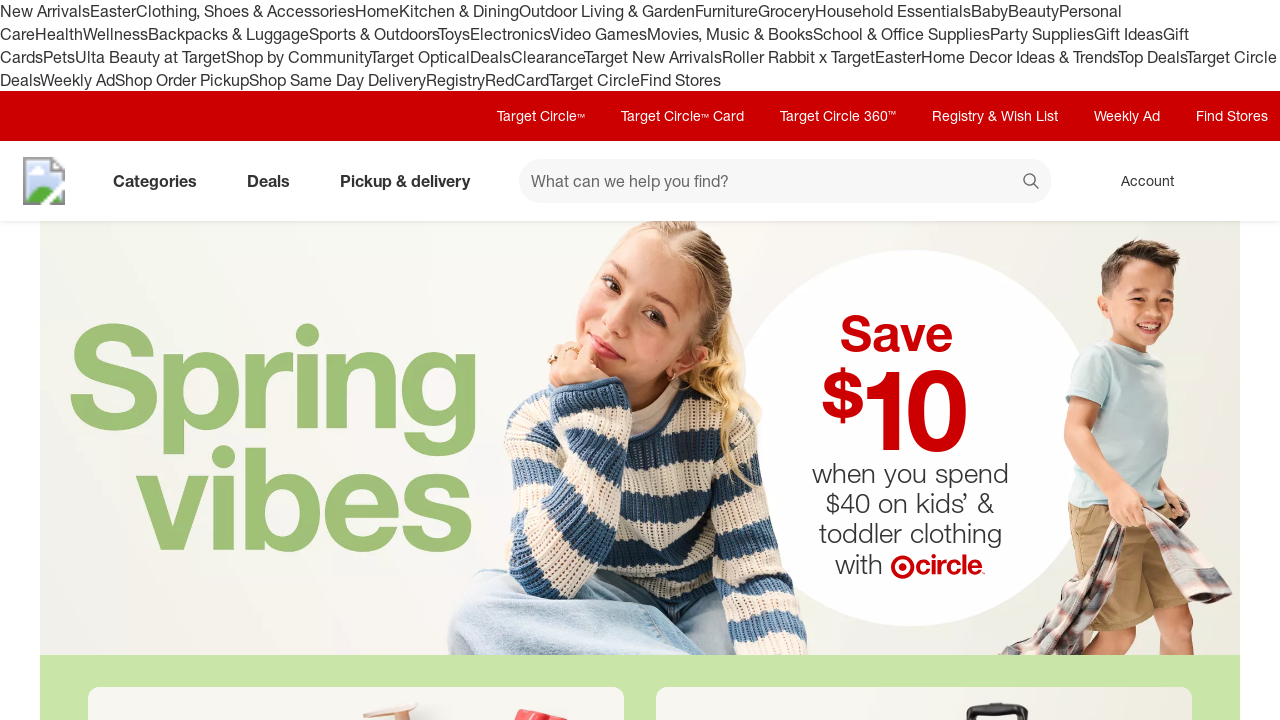

Filled search field with 'wireless headphones' on #search
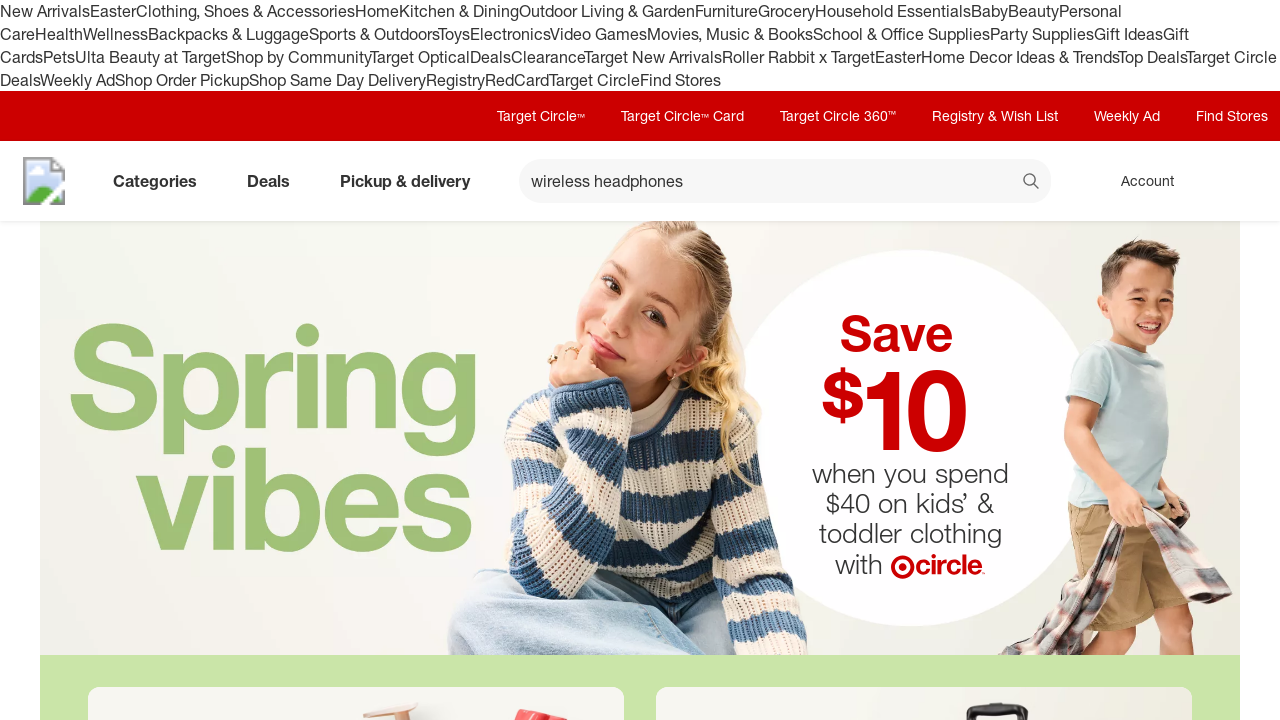

Clicked search button to execute search at (1032, 183) on xpath=//button[@data-test='@web/Search/SearchButton']
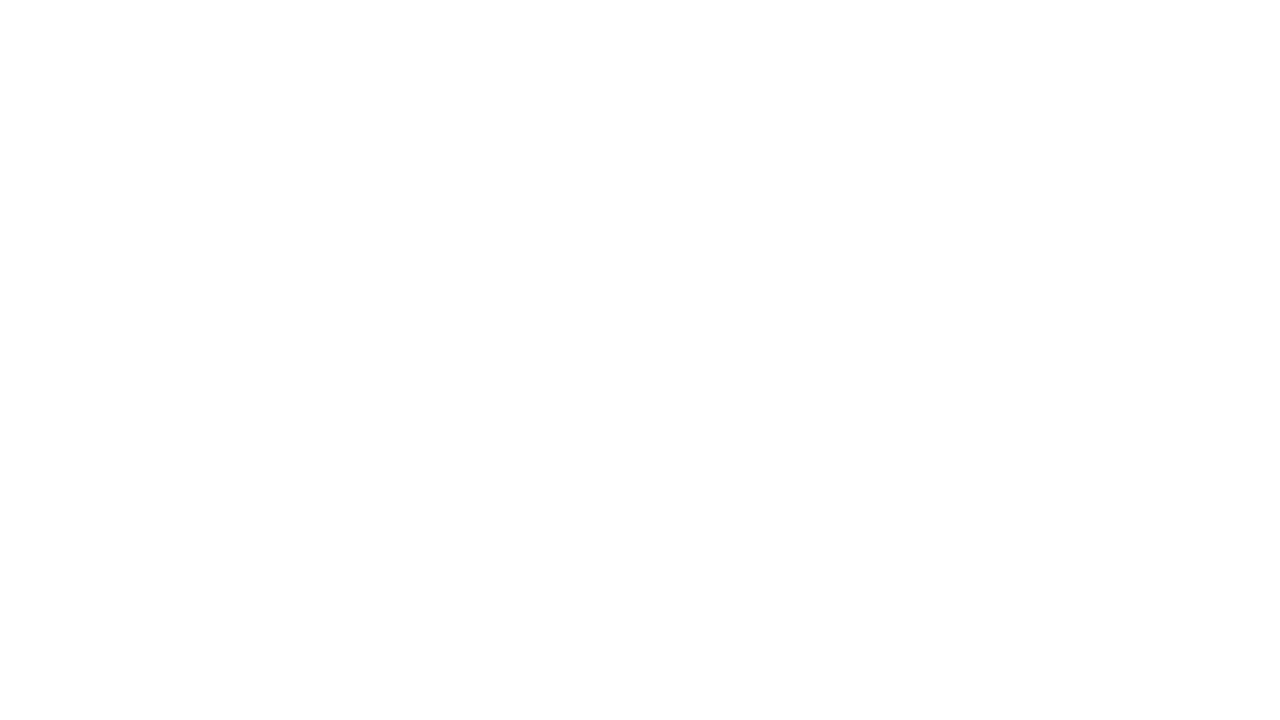

Search results loaded successfully
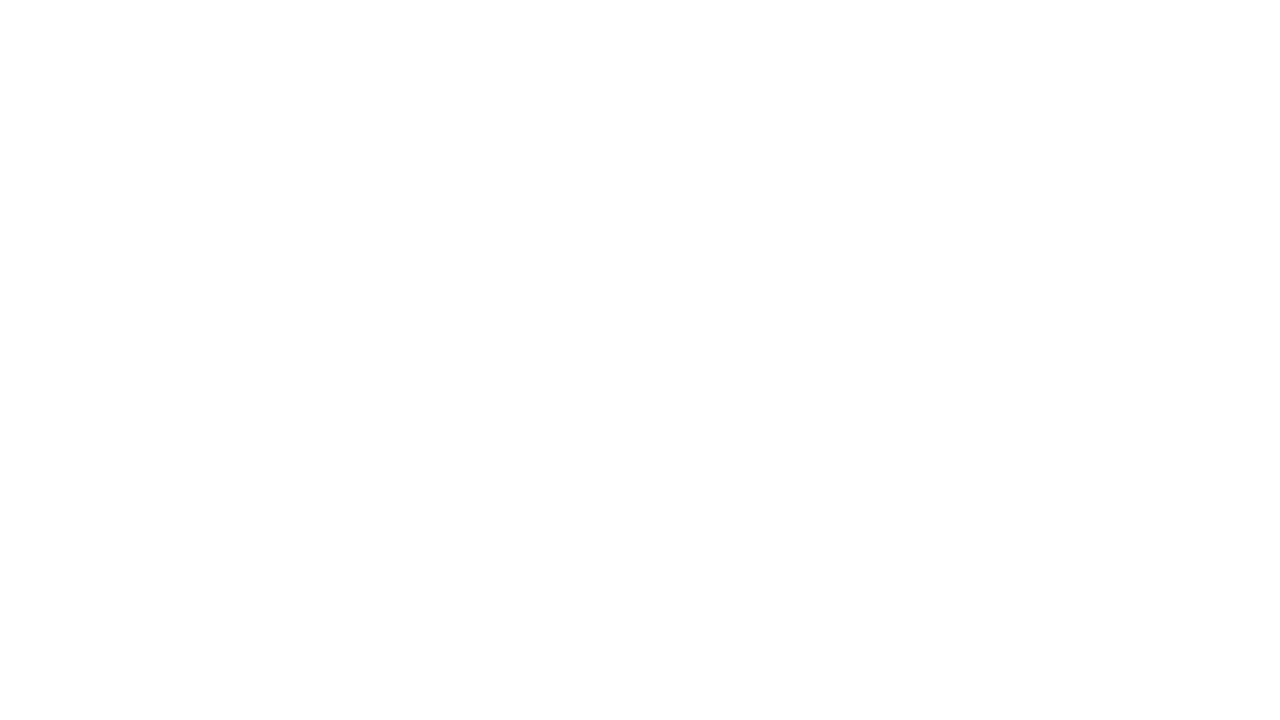

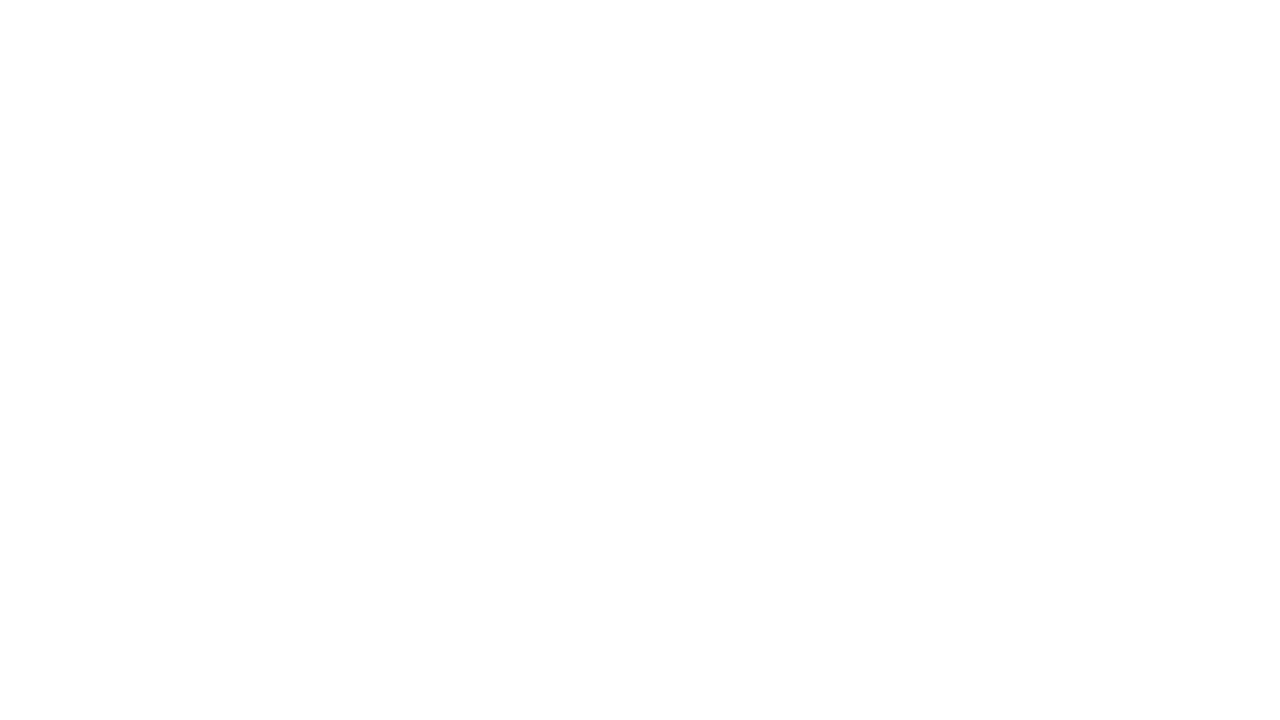